Tests entering text in a JavaScript prompt alert and verifies the name appears in result

Starting URL: https://the-internet.herokuapp.com/javascript_alerts

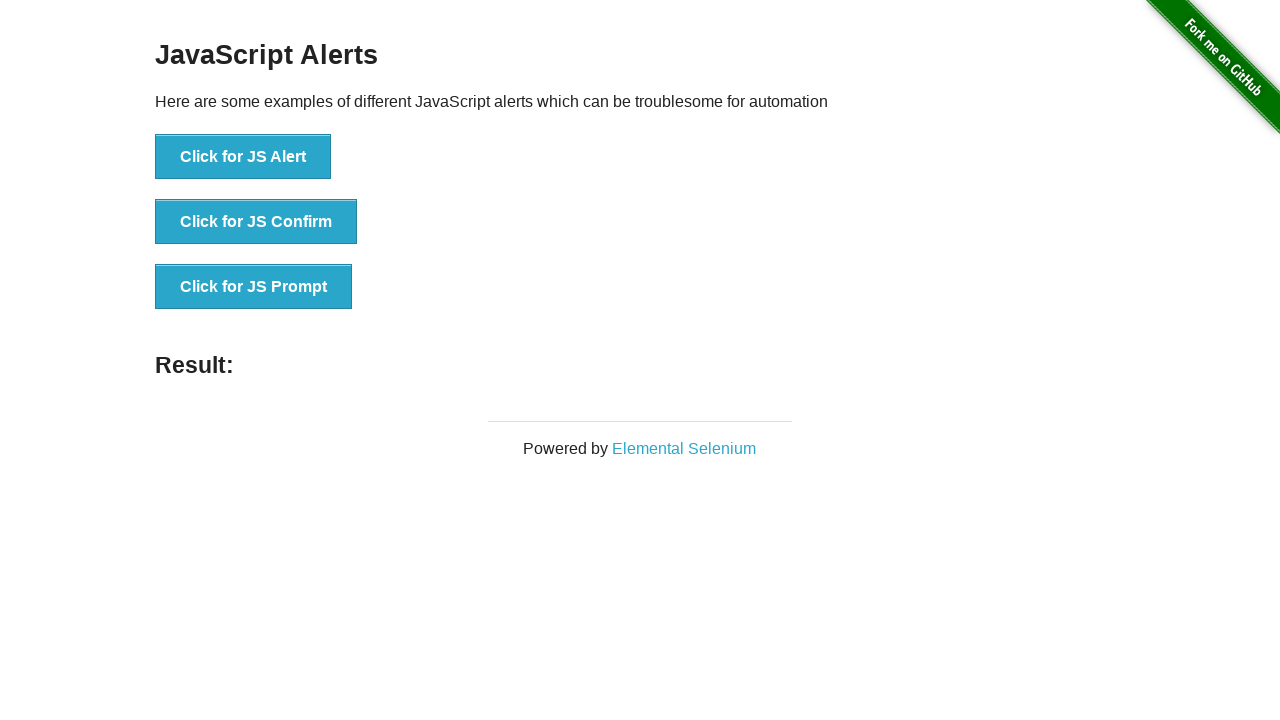

Set up dialog handler to accept prompt with 'Ali'
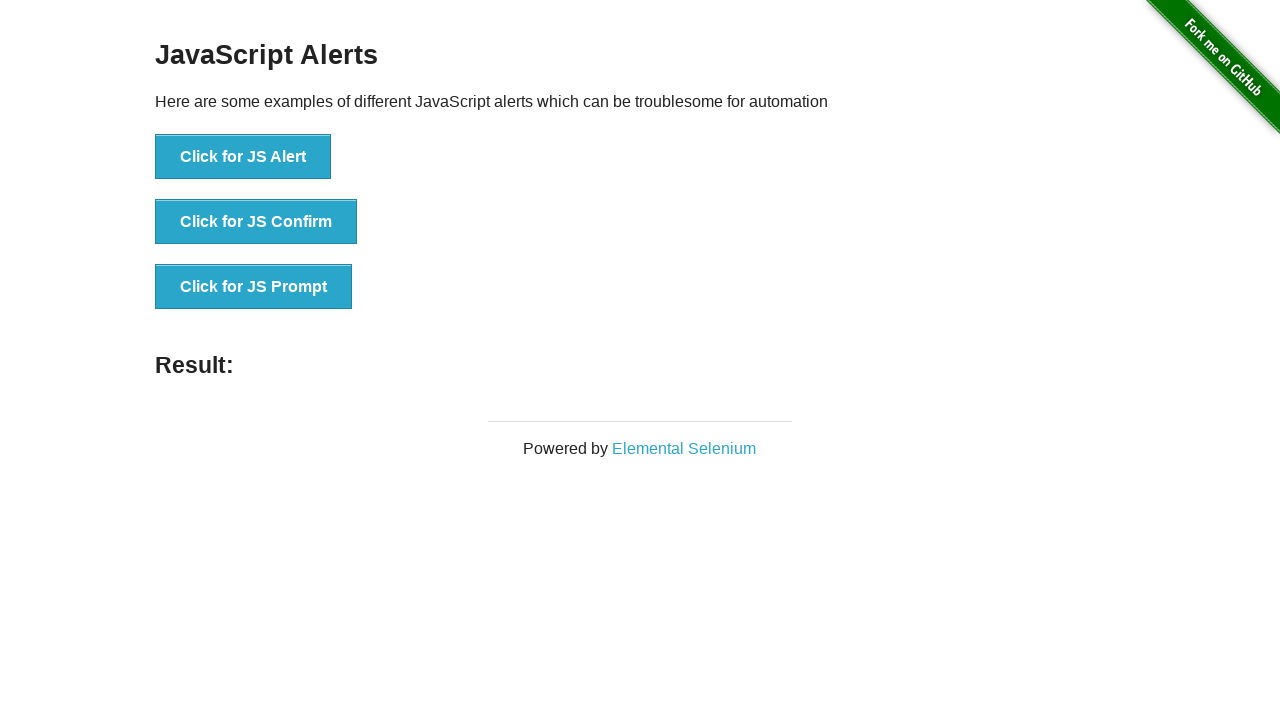

Clicked 'Click for JS Prompt' button to trigger JavaScript prompt alert at (254, 287) on text='Click for JS Prompt'
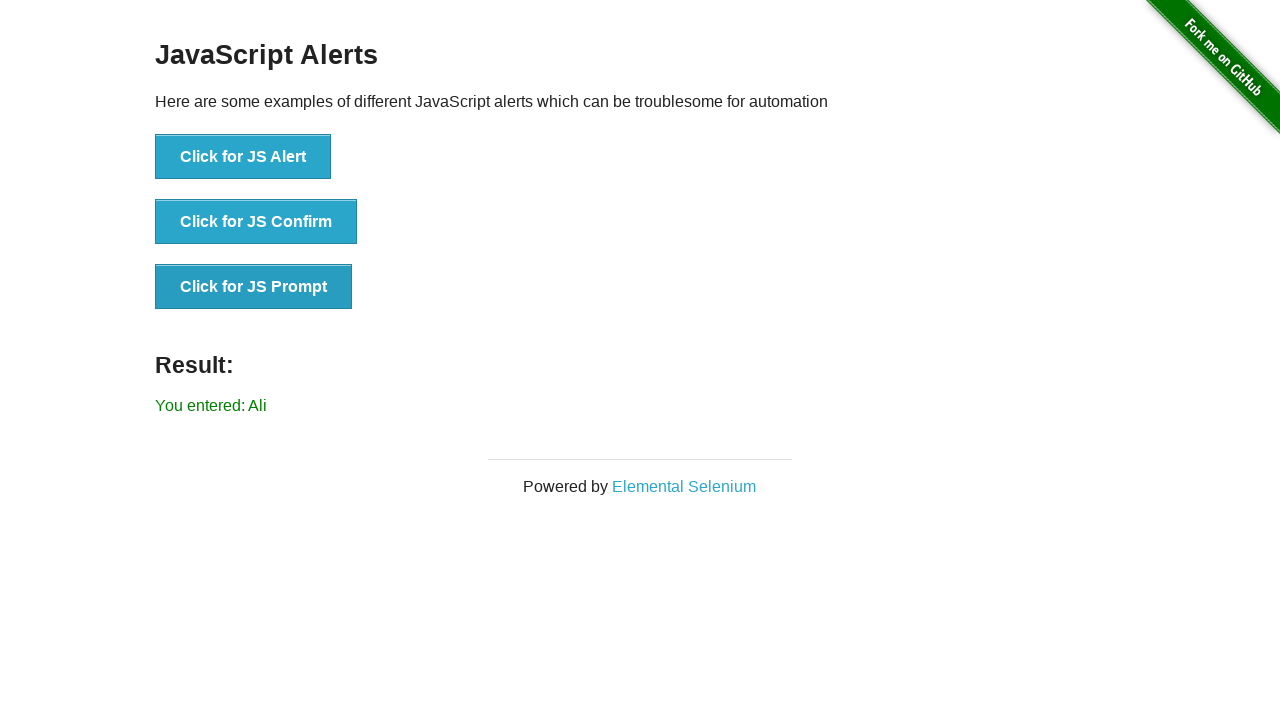

Retrieved result text from #result element
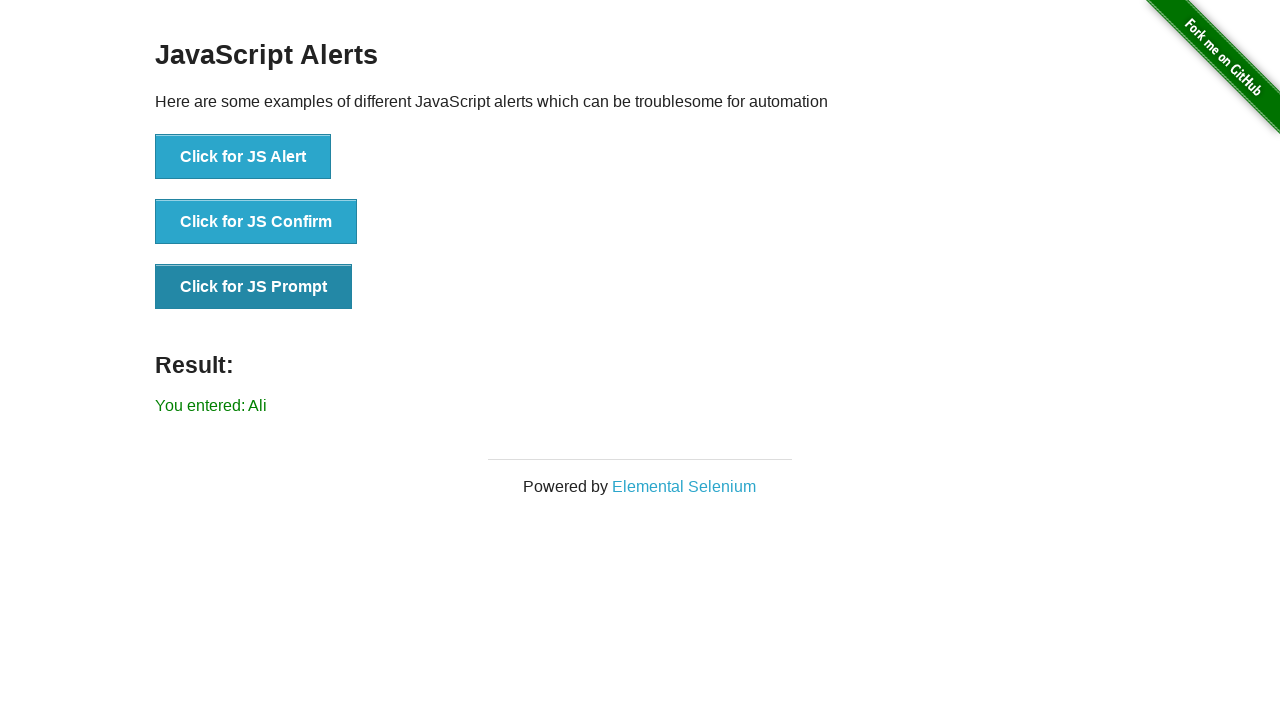

Verified that 'Ali' appears in the result text
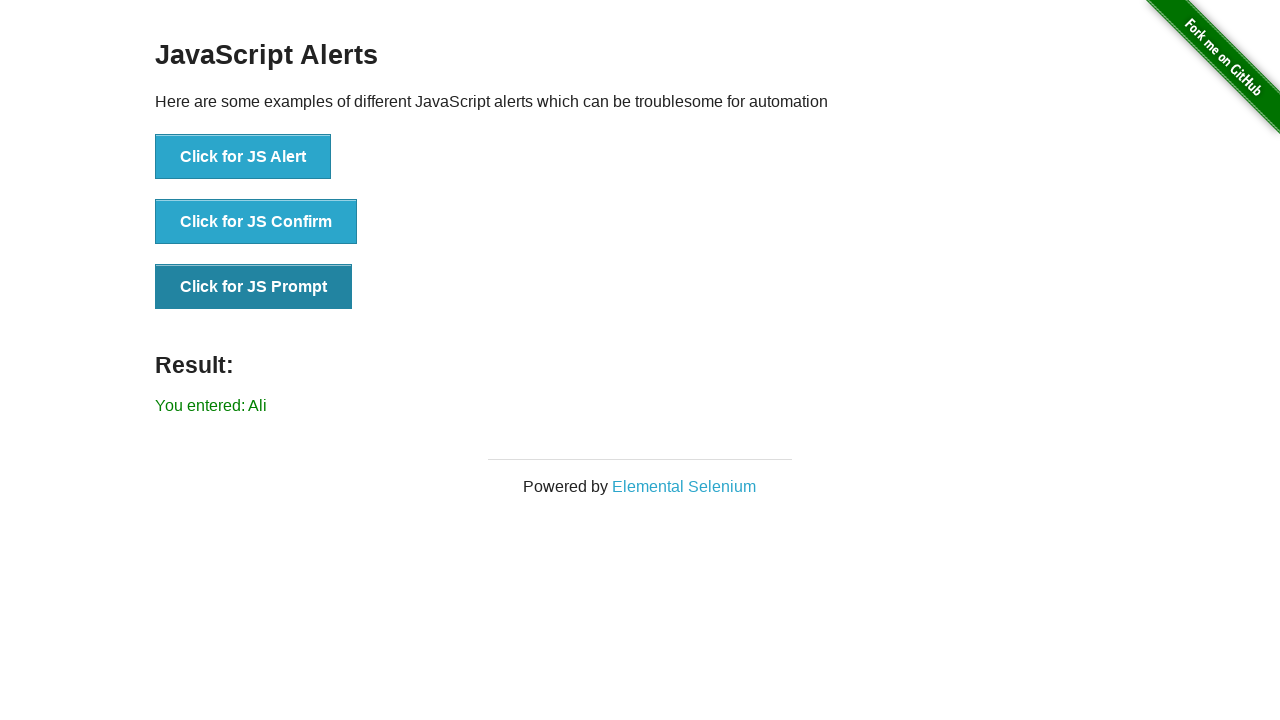

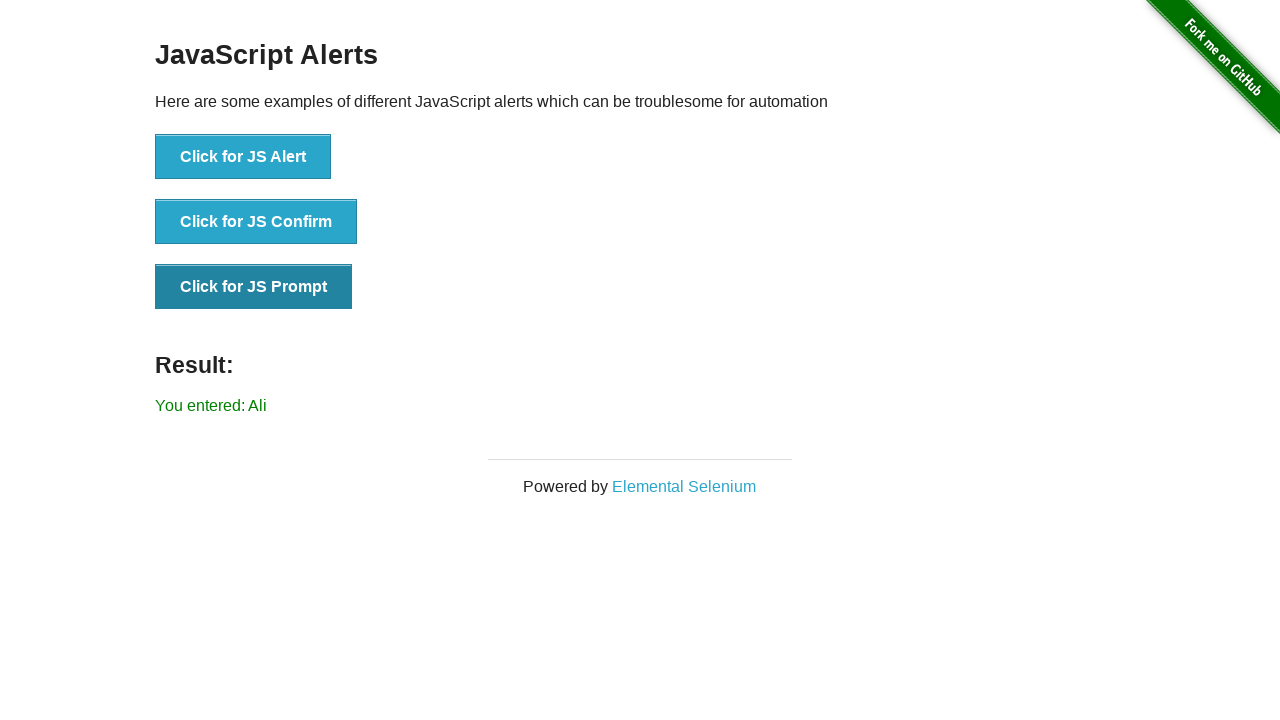